Tests that the currently applied filter is highlighted with selected class

Starting URL: https://demo.playwright.dev/todomvc

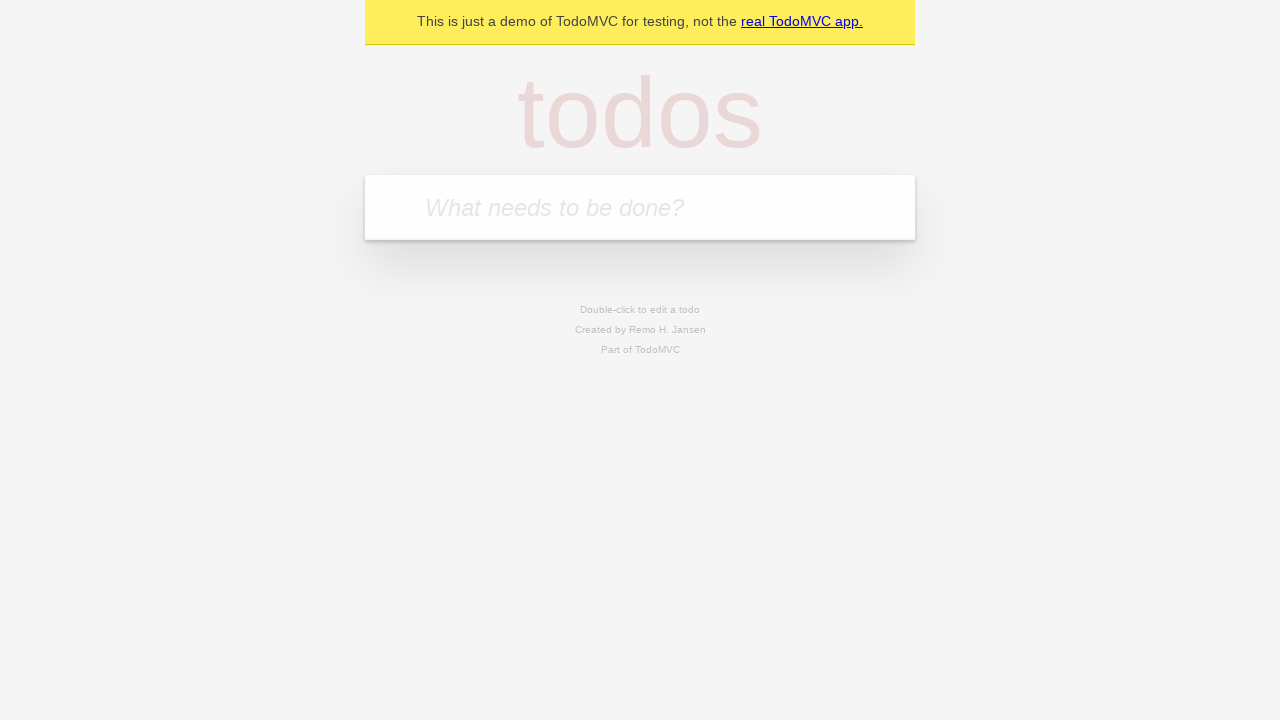

Filled todo input with 'buy some cheese' on internal:attr=[placeholder="What needs to be done?"i]
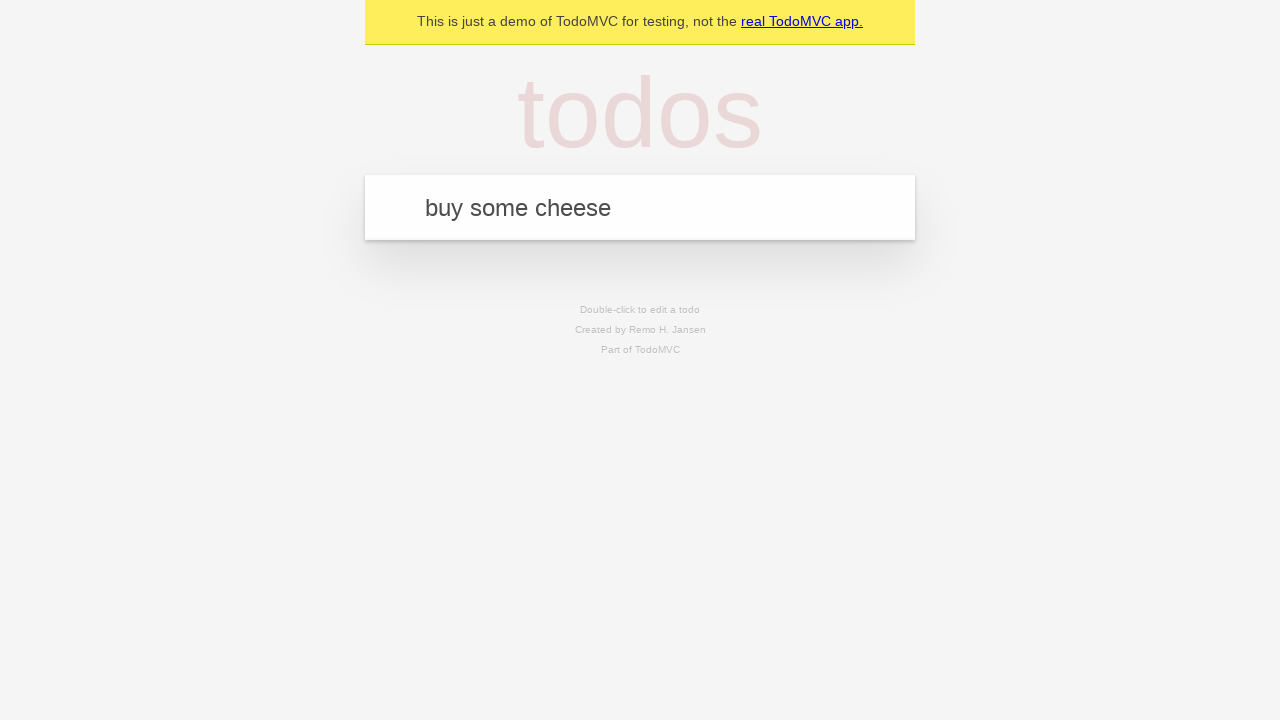

Pressed Enter to create todo 'buy some cheese' on internal:attr=[placeholder="What needs to be done?"i]
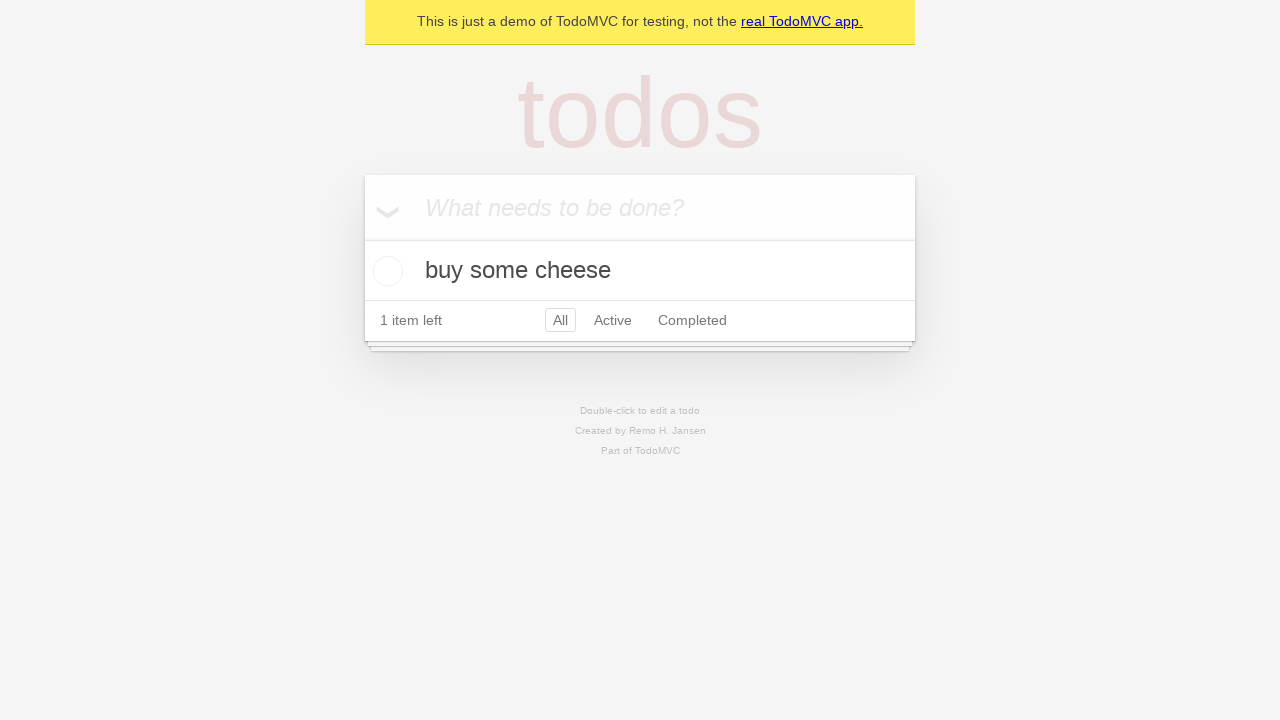

Filled todo input with 'feed the cat' on internal:attr=[placeholder="What needs to be done?"i]
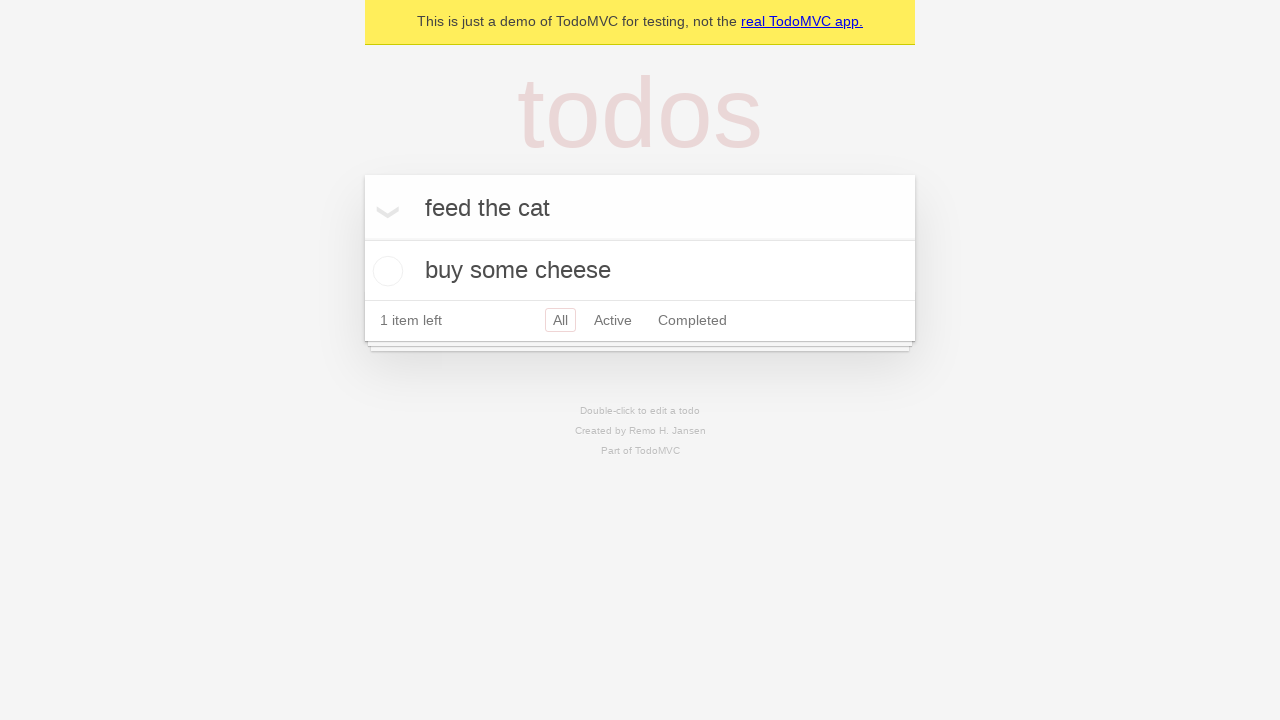

Pressed Enter to create todo 'feed the cat' on internal:attr=[placeholder="What needs to be done?"i]
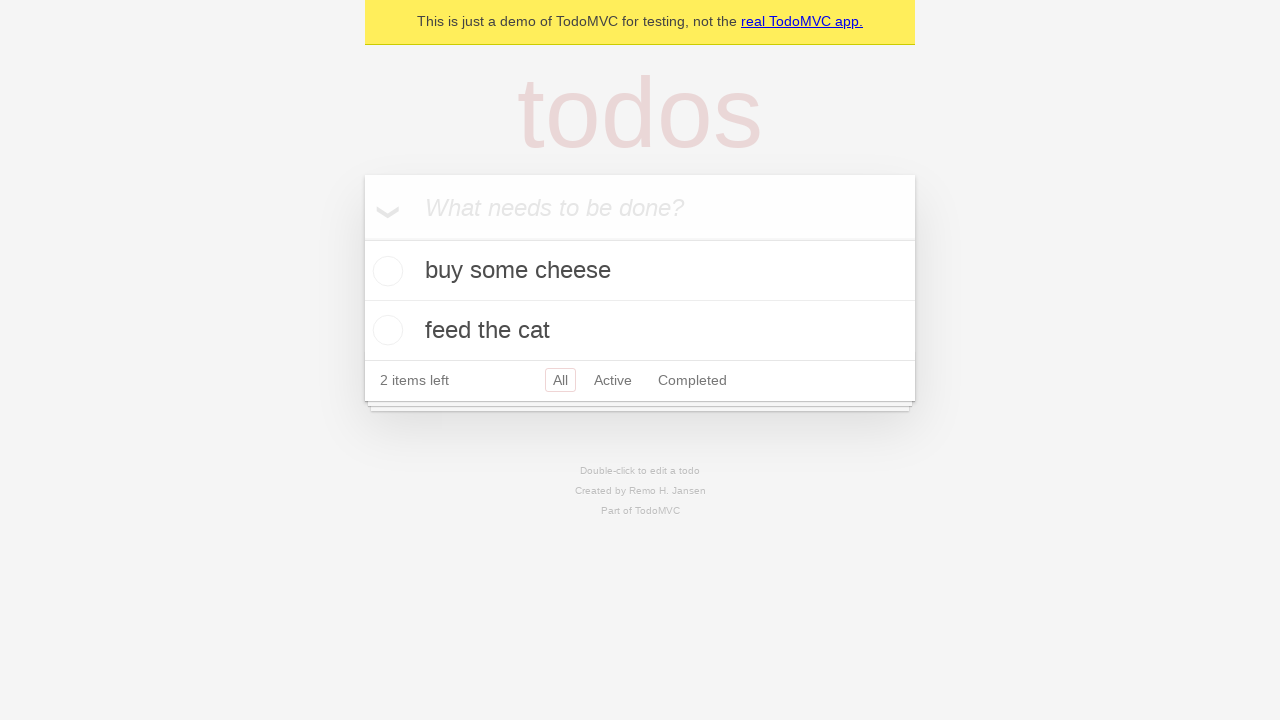

Filled todo input with 'book a doctors appointment' on internal:attr=[placeholder="What needs to be done?"i]
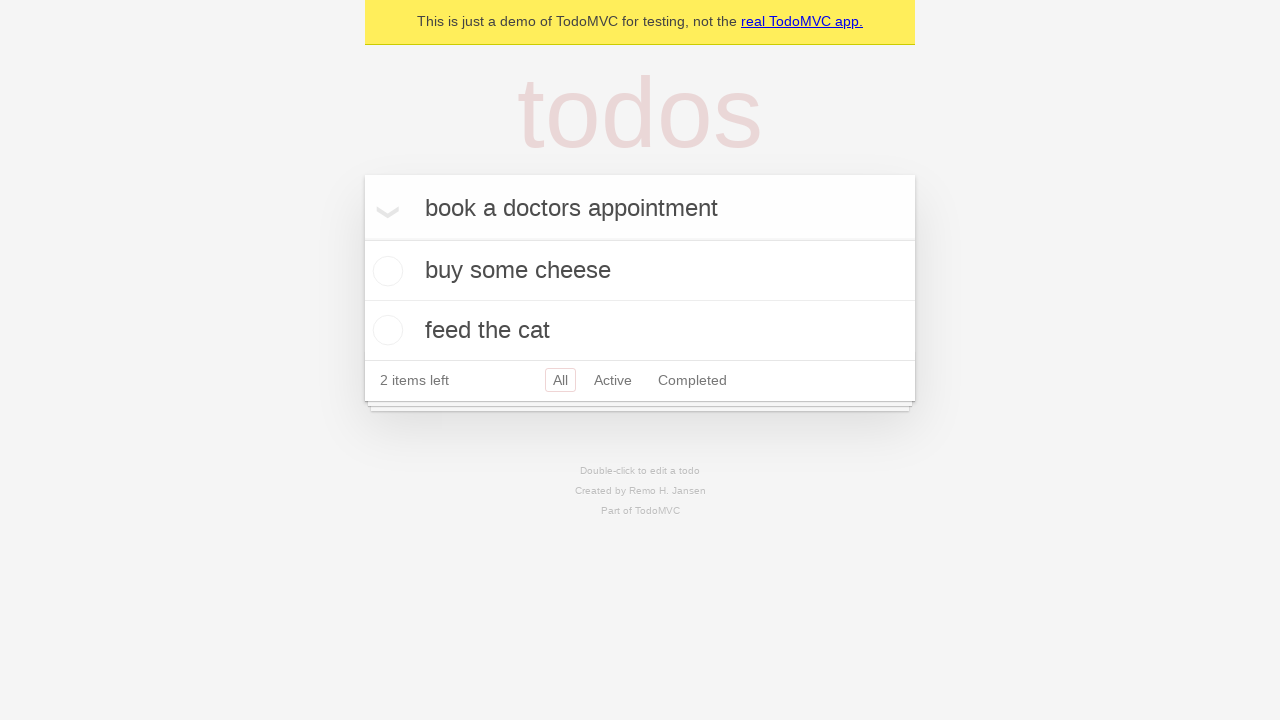

Pressed Enter to create todo 'book a doctors appointment' on internal:attr=[placeholder="What needs to be done?"i]
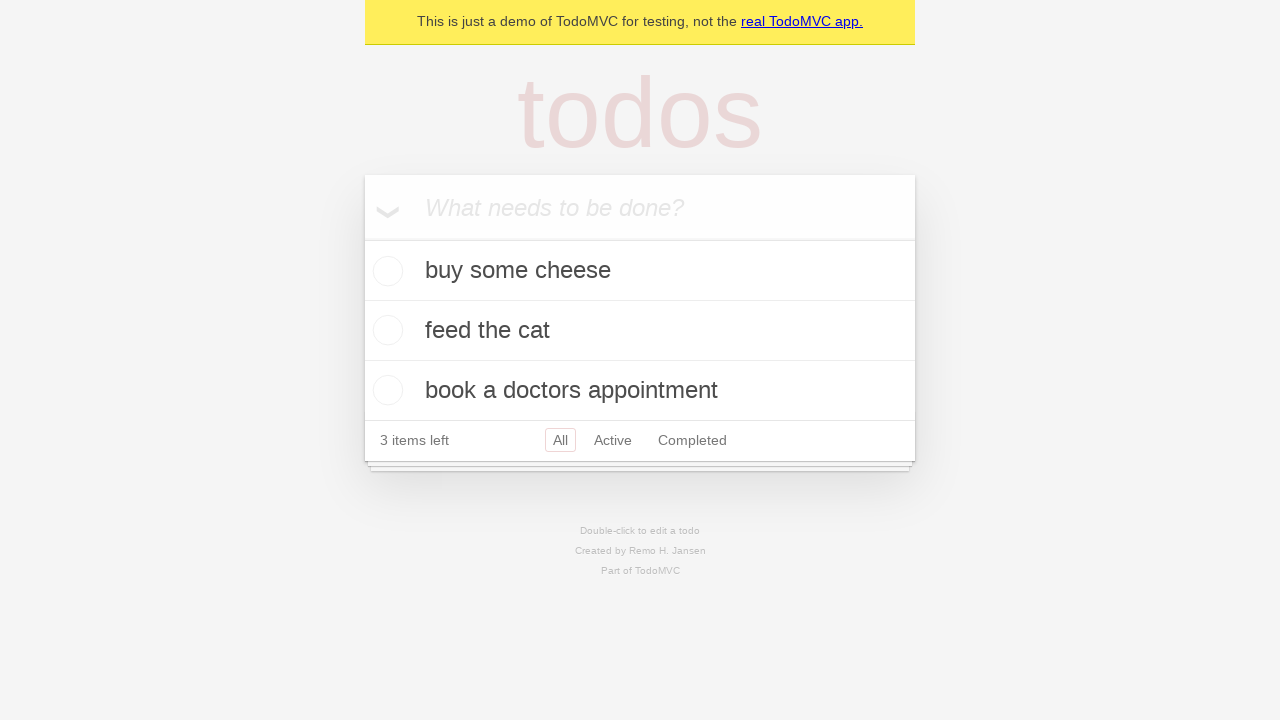

Clicked Active filter link at (613, 440) on internal:role=link[name="Active"i]
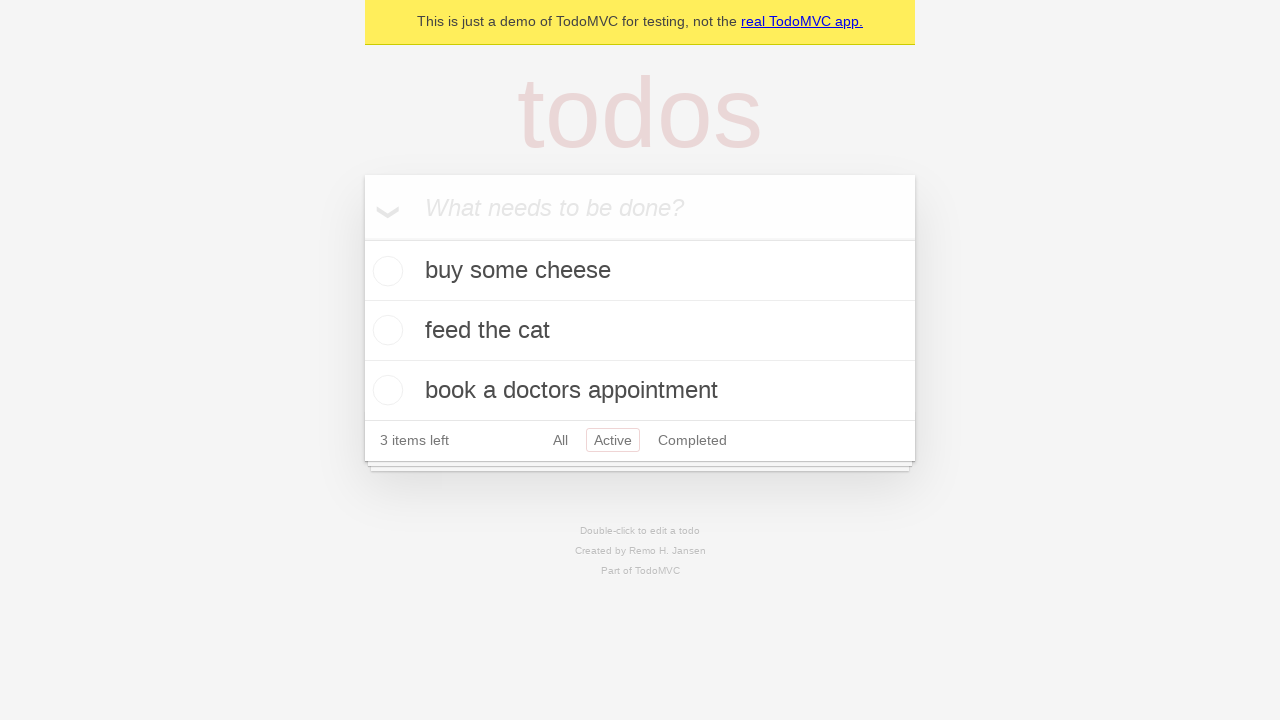

Clicked Completed filter link to verify it highlights as selected at (692, 440) on internal:role=link[name="Completed"i]
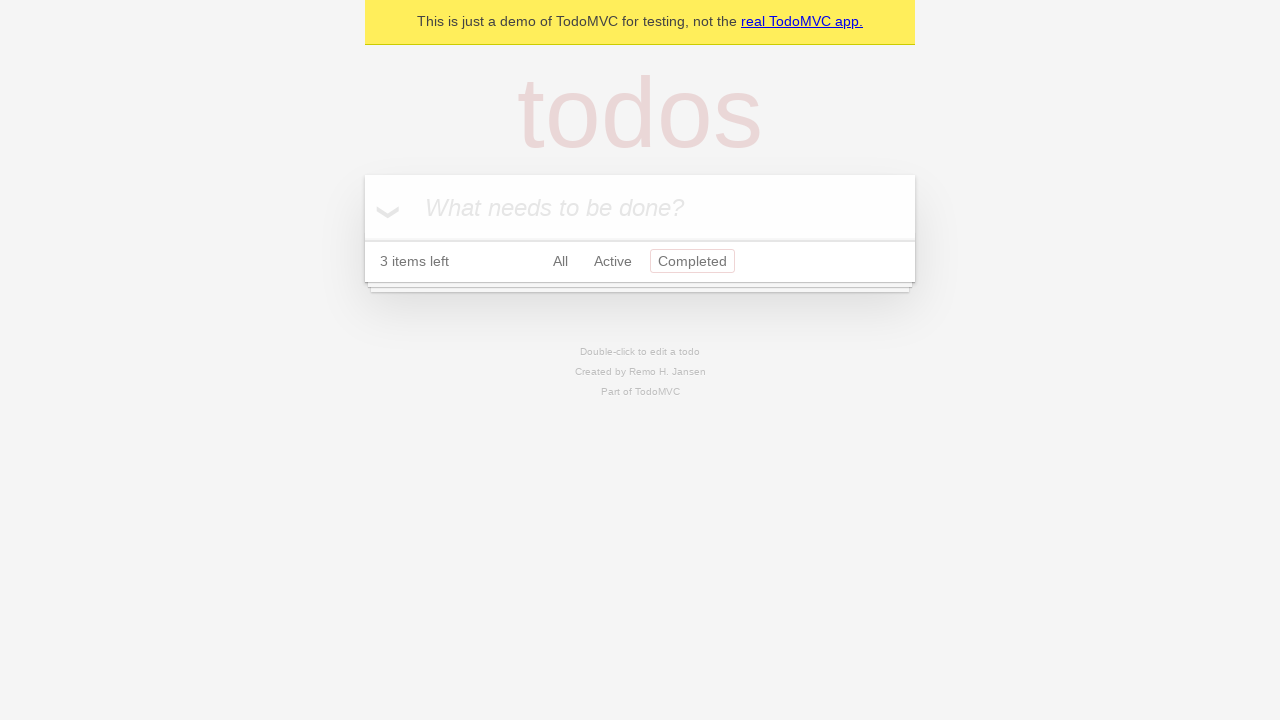

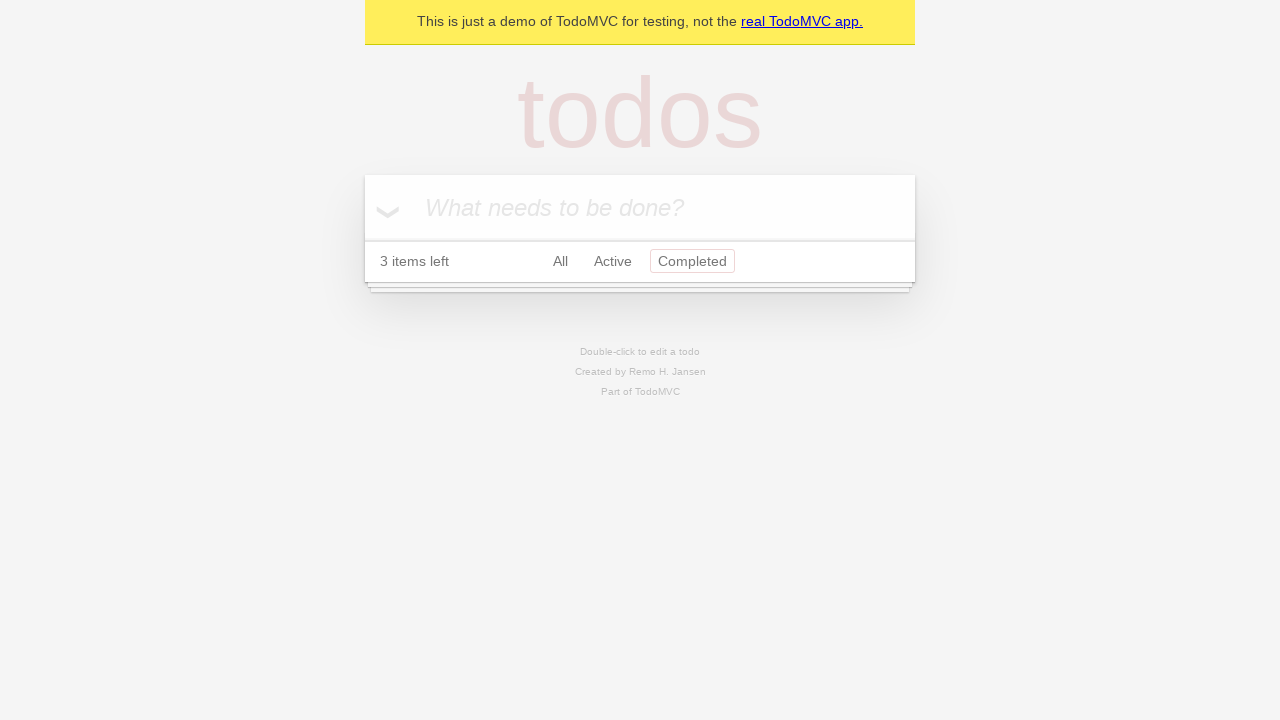